Tests mouse right-click functionality by performing a right-click action on a button element to trigger a context menu on a jQuery contextMenu demo page.

Starting URL: https://swisnl.github.io/jQuery-contextMenu/demo.html

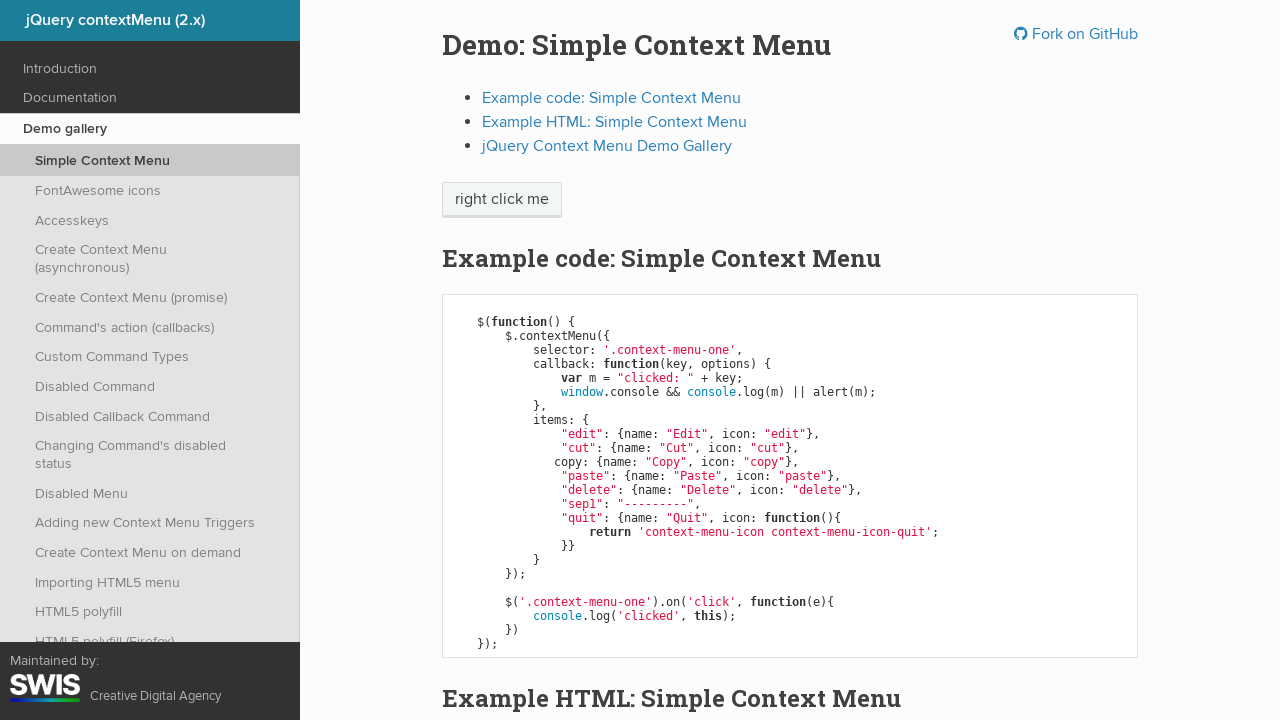

Located the context menu trigger button
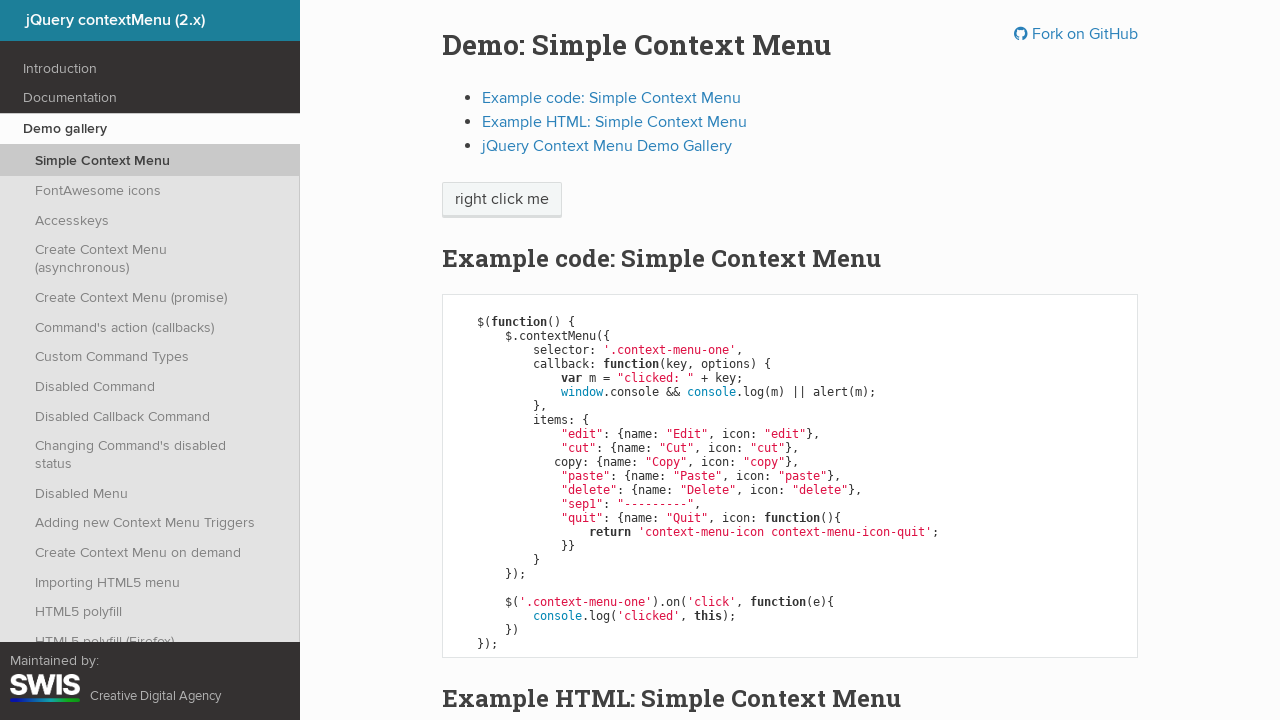

Performed right-click action on the button to trigger context menu at (502, 200) on xpath=//span[@class='context-menu-one btn btn-neutral']
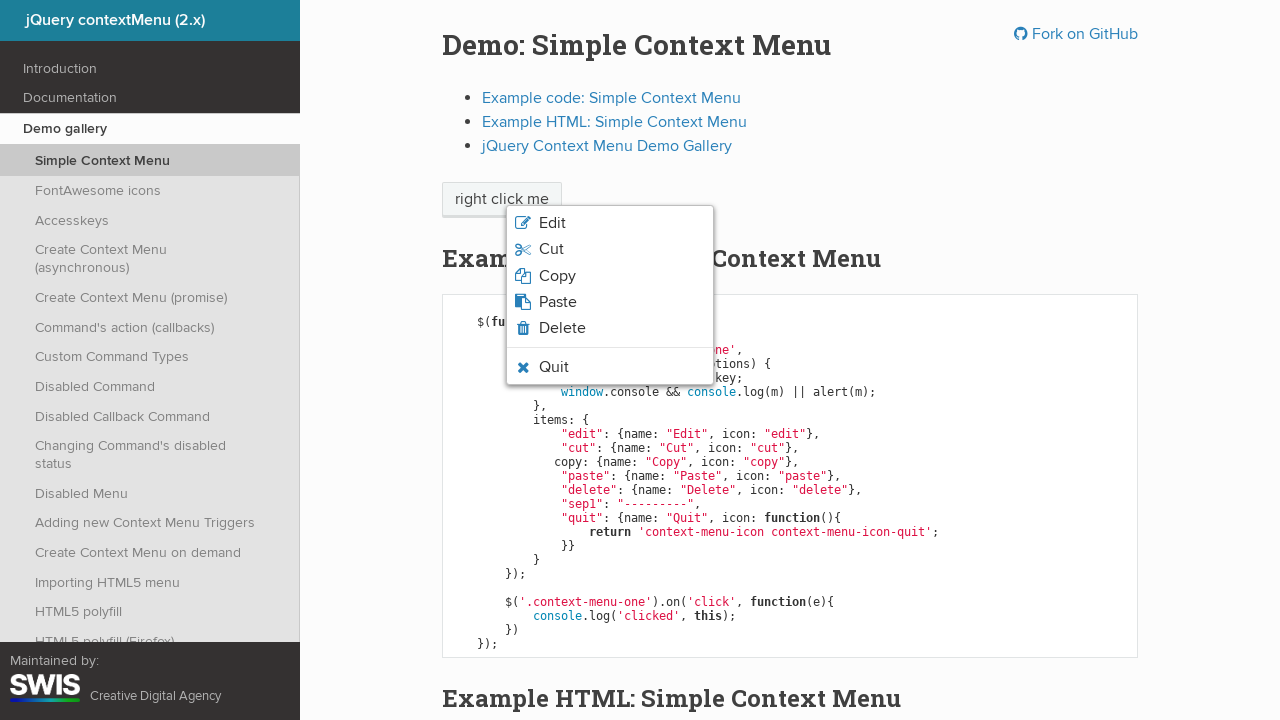

Context menu appeared and became visible
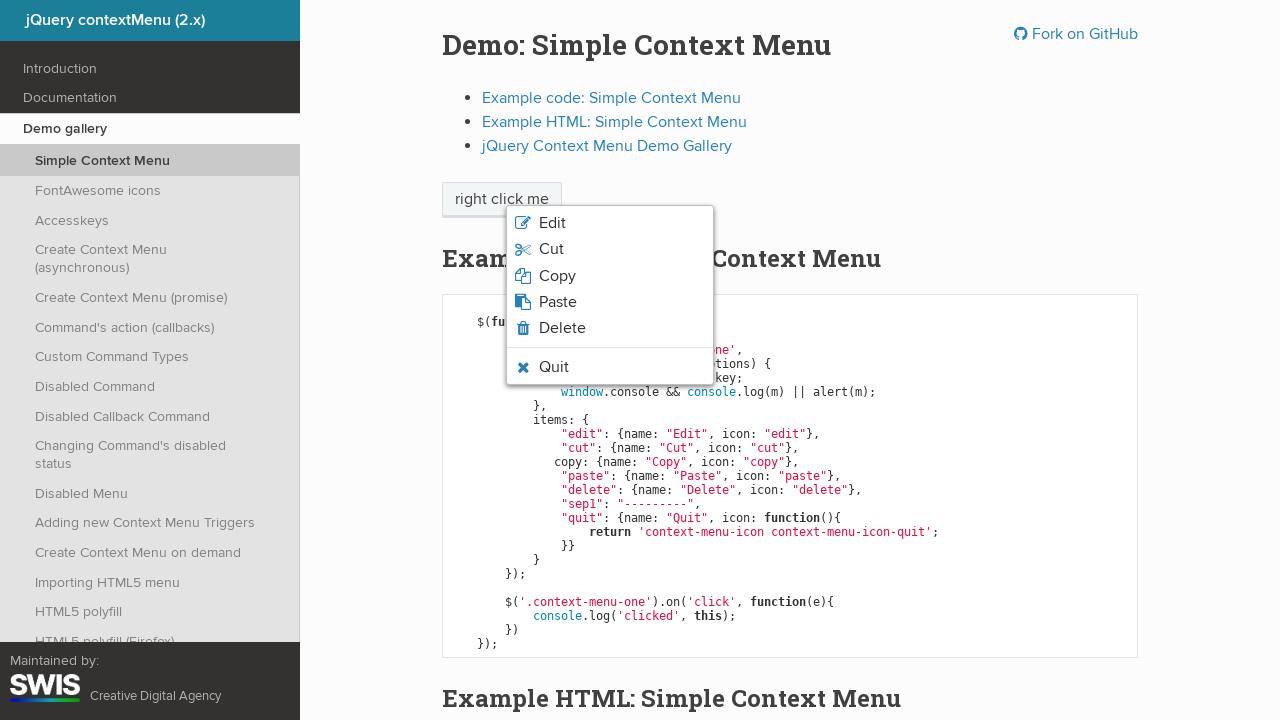

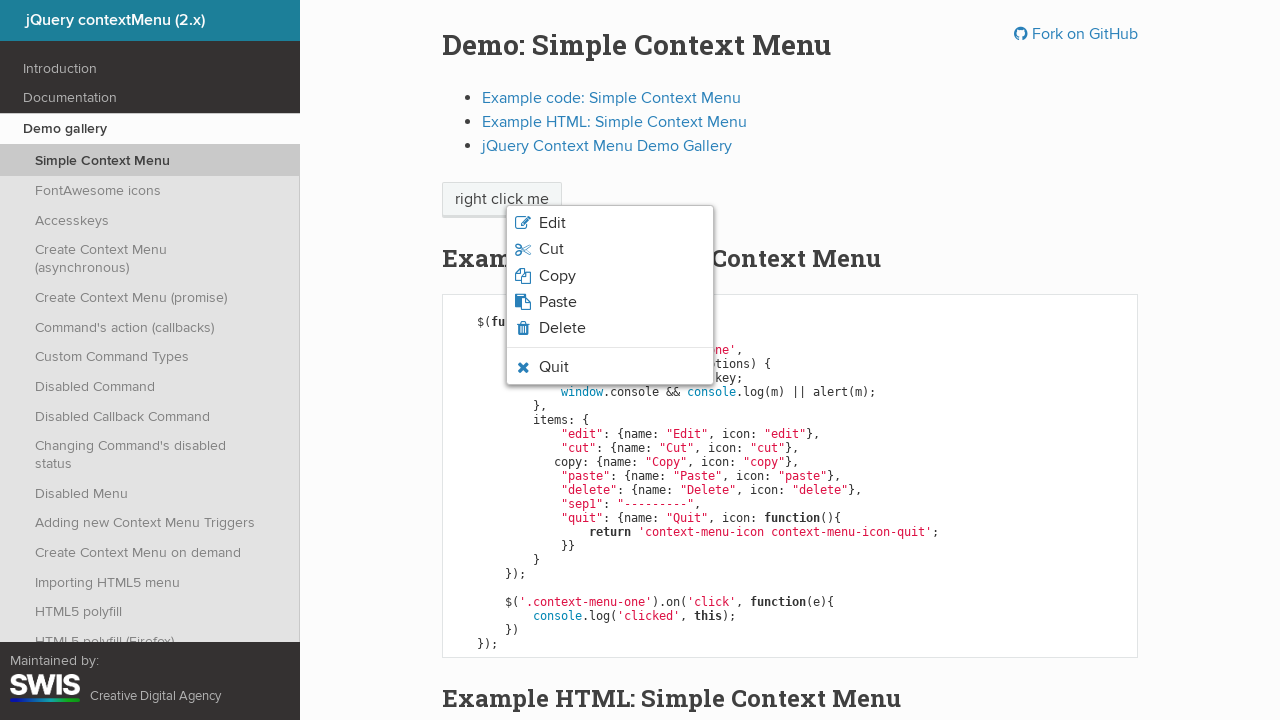